Tests right-click context menu functionality by performing a context click on a button, selecting the copy option from the menu, and accepting the resulting alert

Starting URL: https://swisnl.github.io/jQuery-contextMenu/demo.html

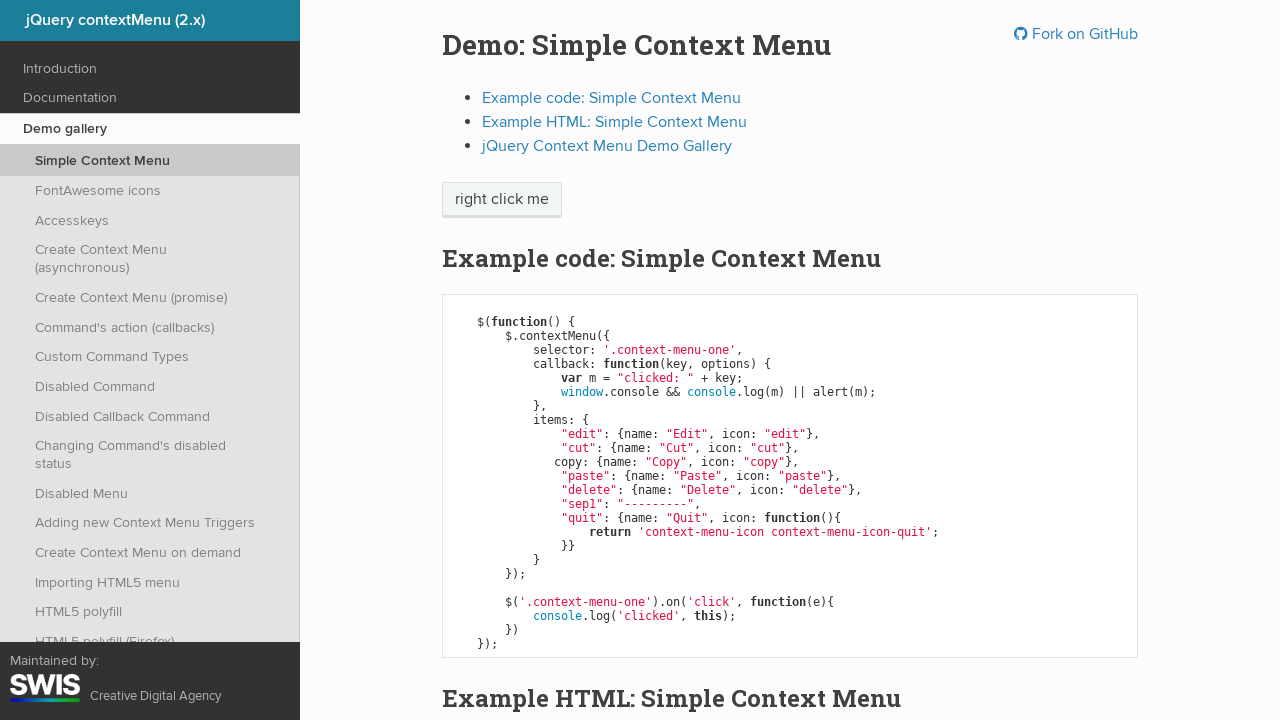

Located the button element for right-click action
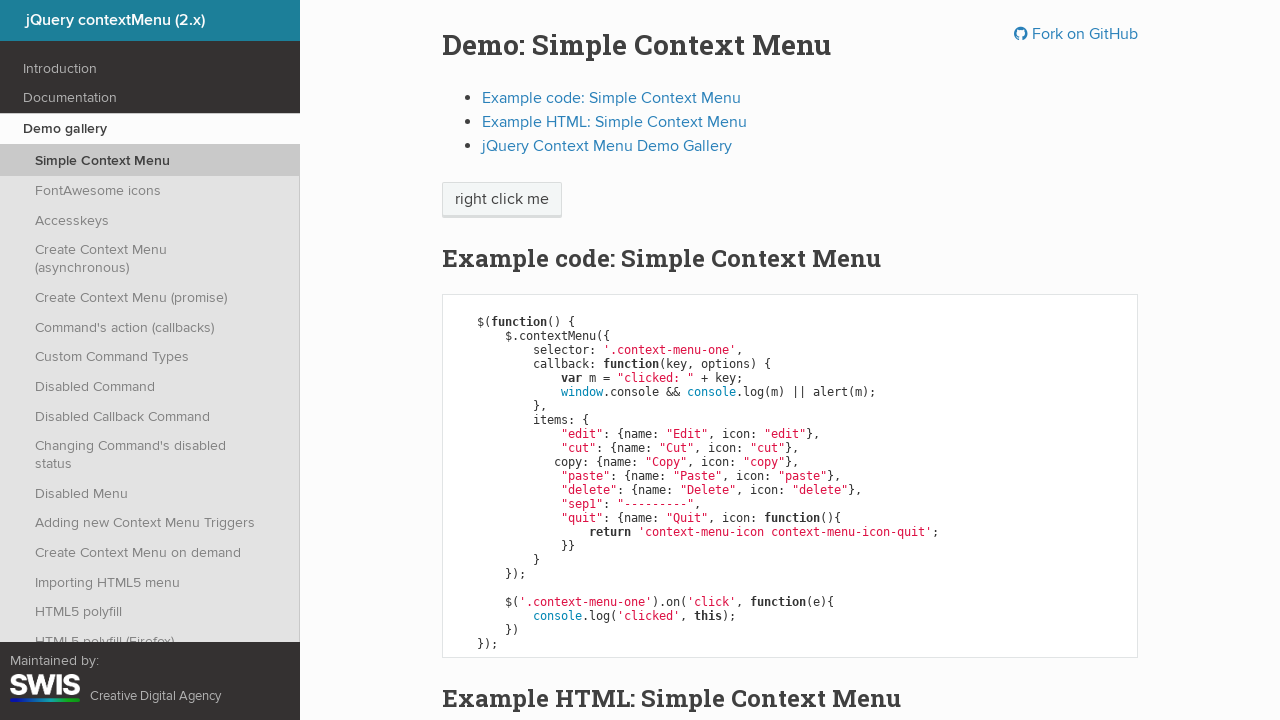

Performed right-click on the button to open context menu at (502, 200) on xpath=/html/body/div/section/div/div/div/p/span
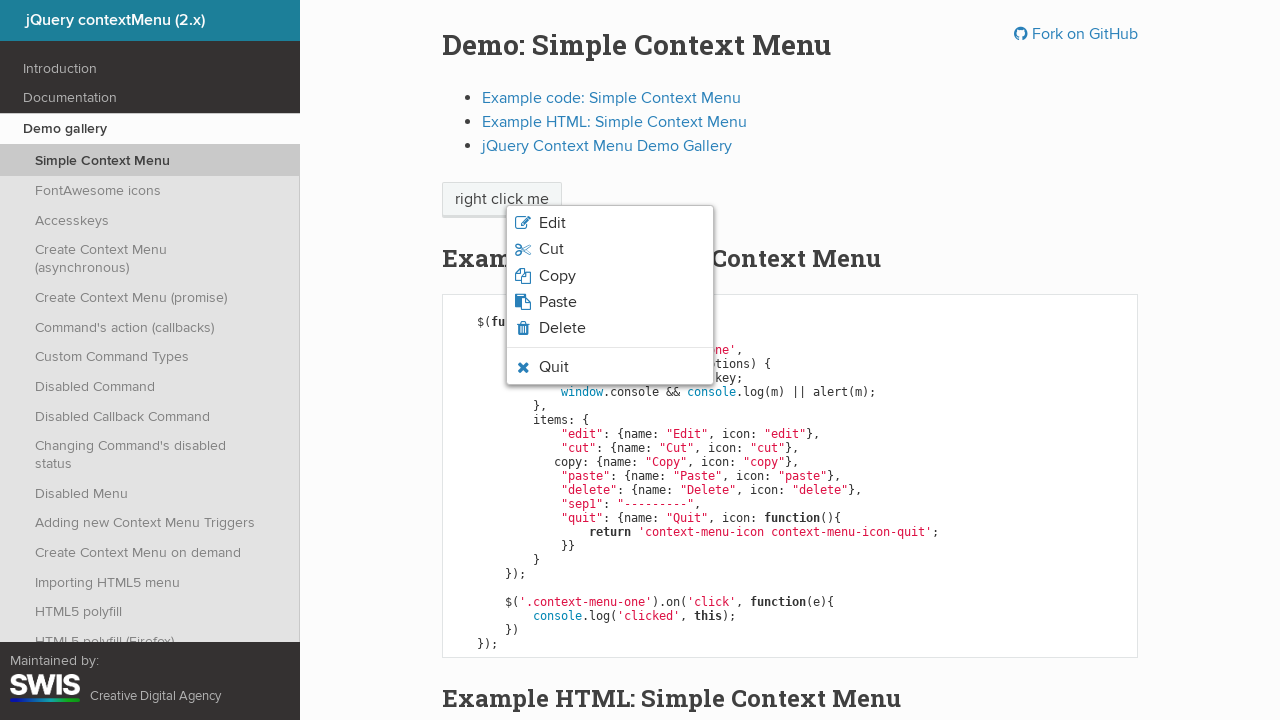

Selected 'Copy' option from the context menu at (610, 276) on xpath=/html/body/ul/li[3]
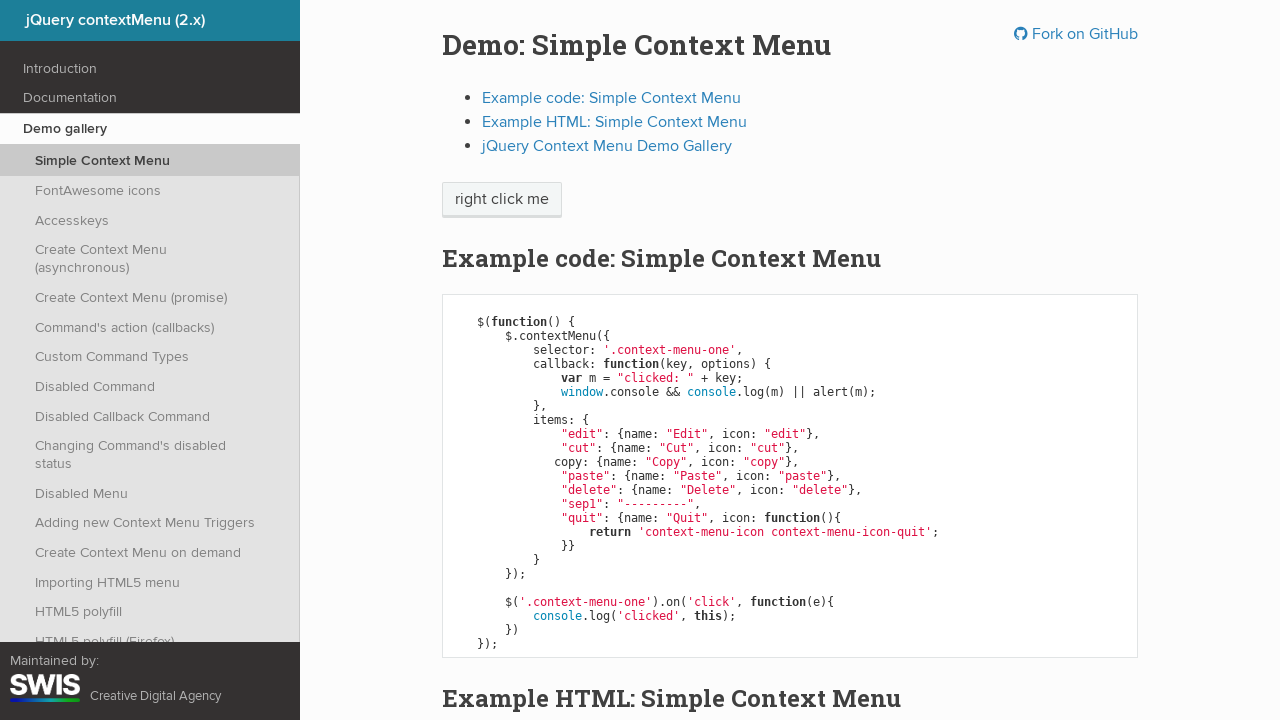

Set up dialog handler to accept alert
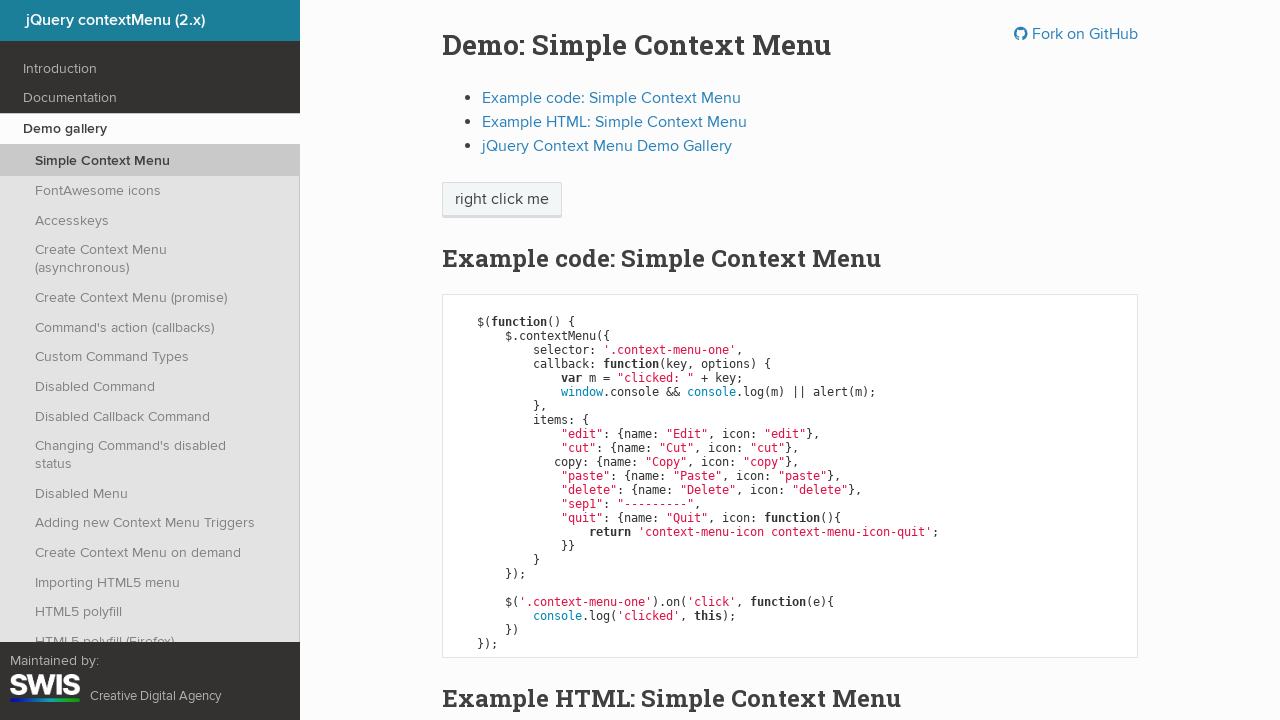

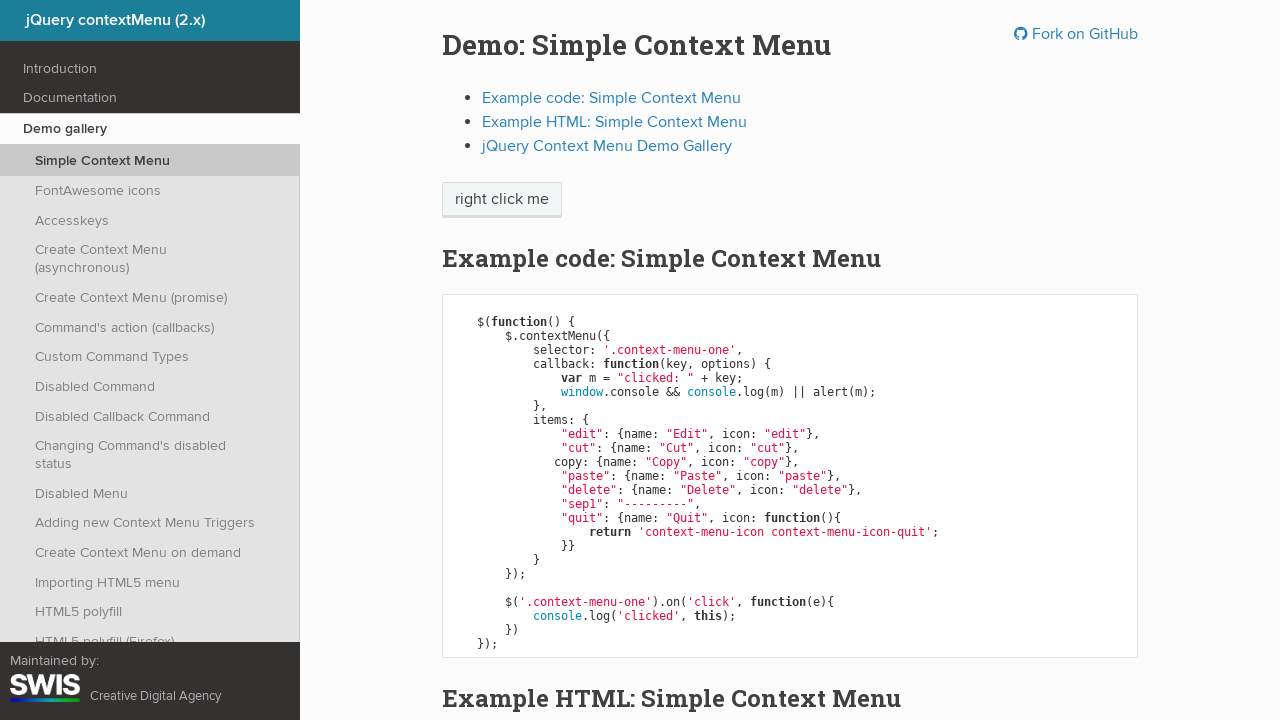